Tests a practice form by filling out personal information including name, email, mobile, gender, subjects, hobbies, address, and location fields, then submits the form.

Starting URL: https://demoqa.com/automation-practice-form

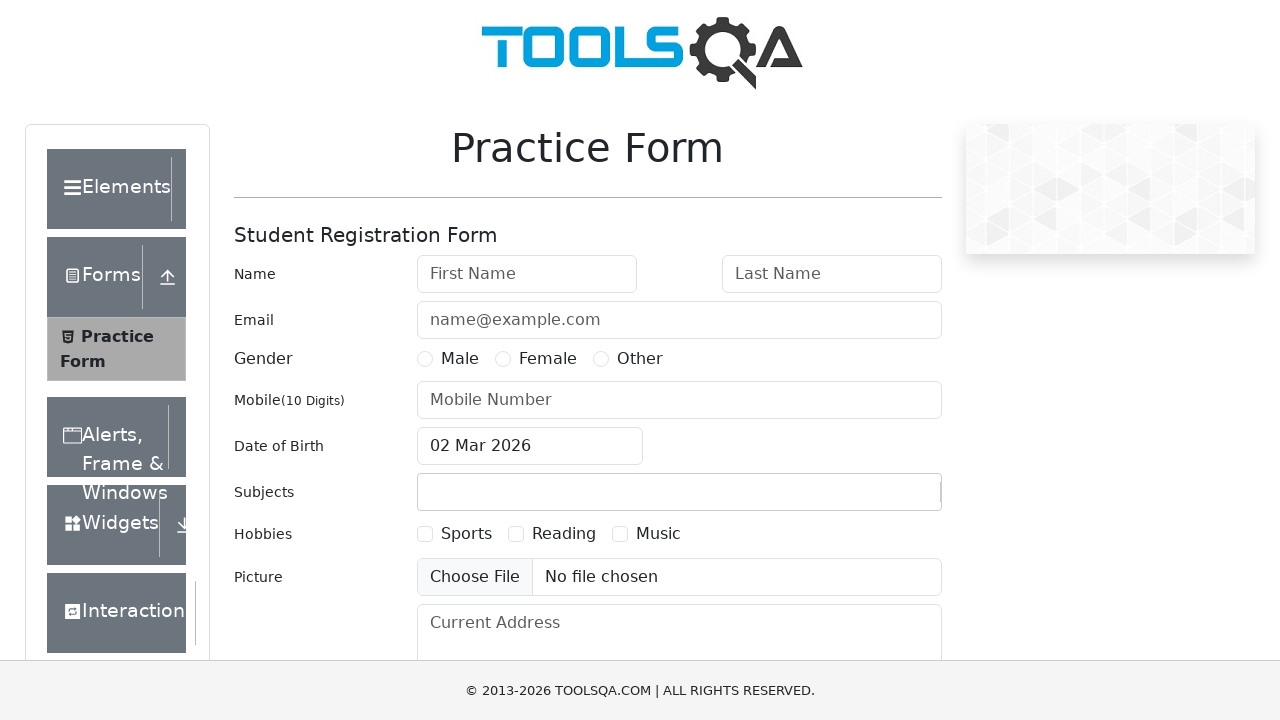

Verified Practice Form heading is visible
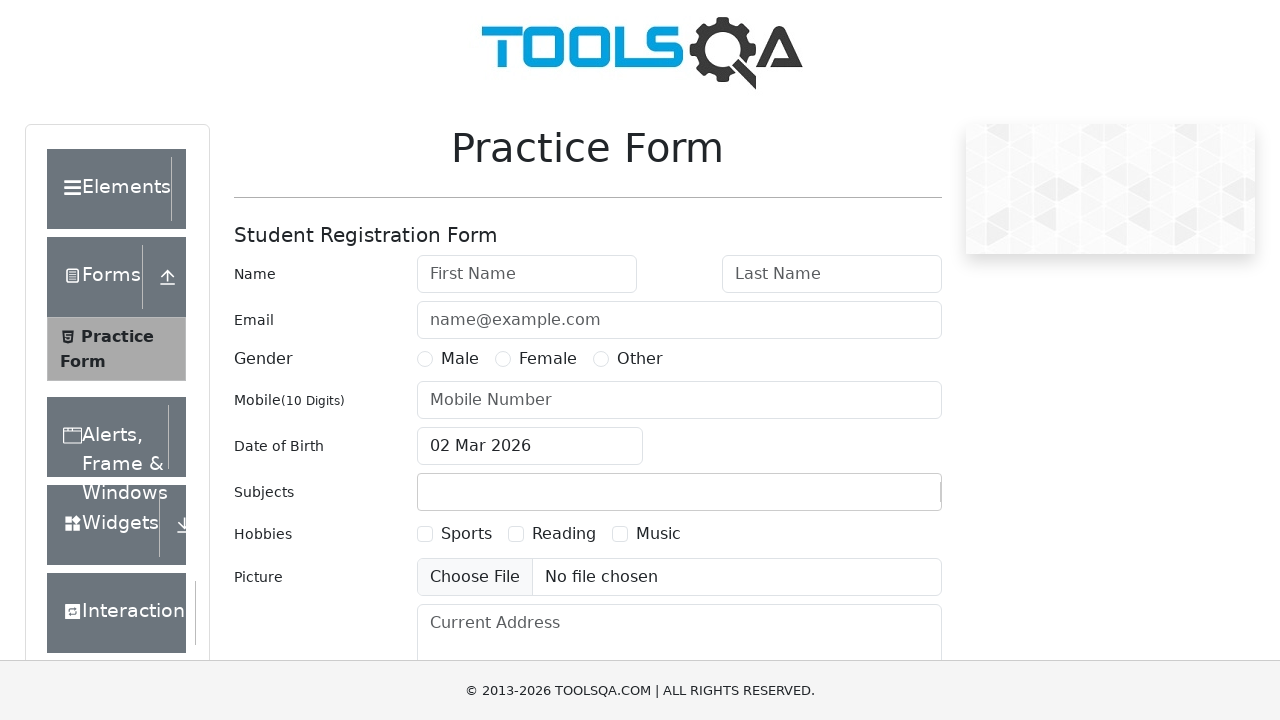

Cleared First Name field on internal:role=textbox[name="First Name"i]
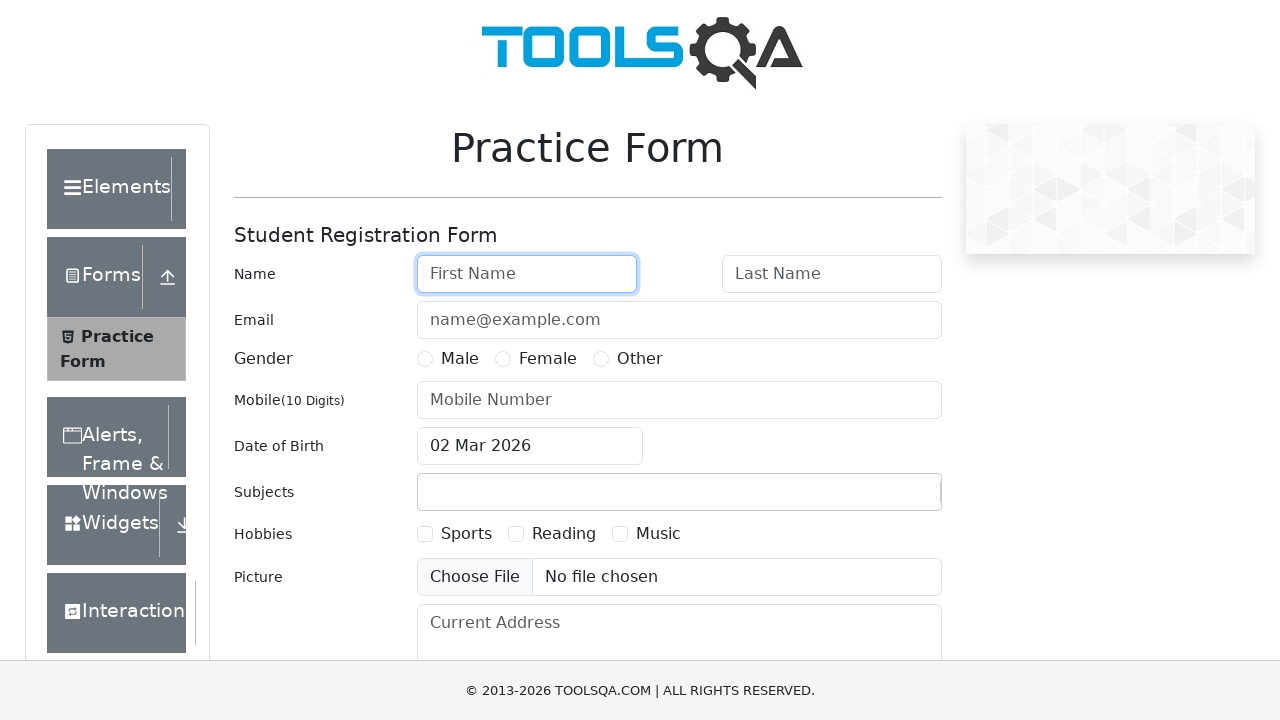

Filled First Name field with 'Nikita' on internal:role=textbox[name="First Name"i]
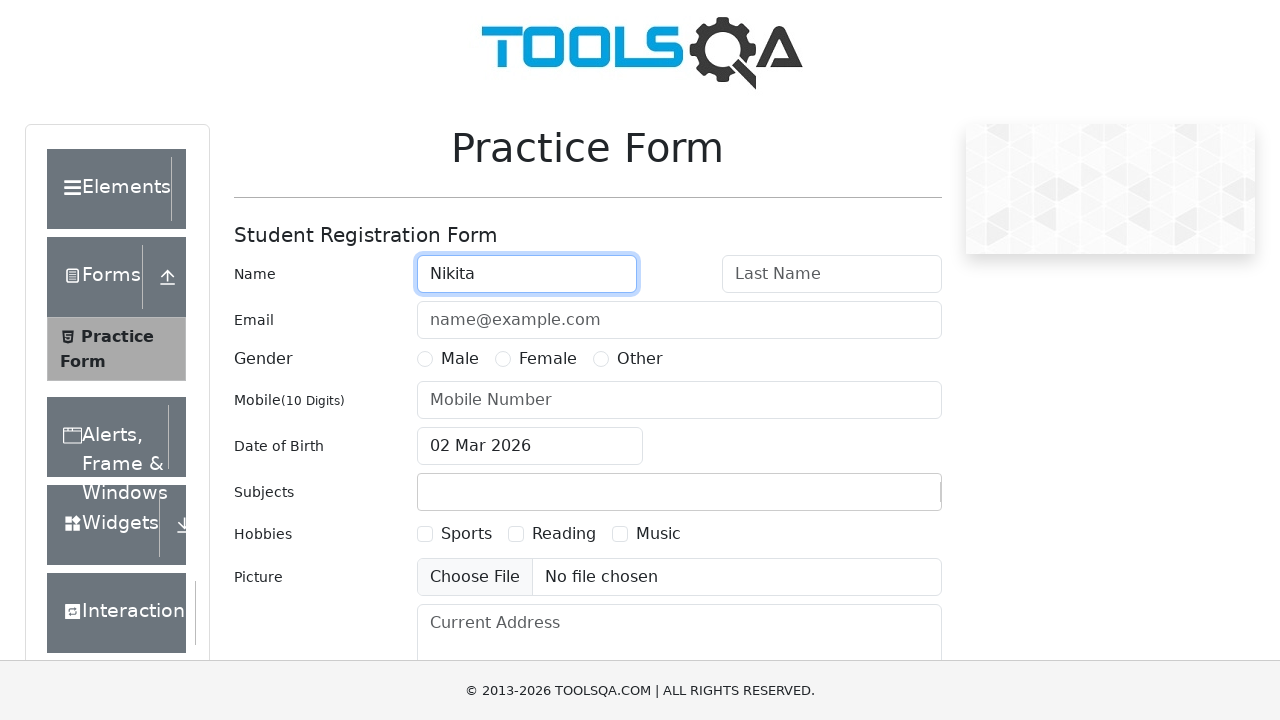

Filled Last Name field with 'Atikin' on internal:role=textbox[name="Last Name"i]
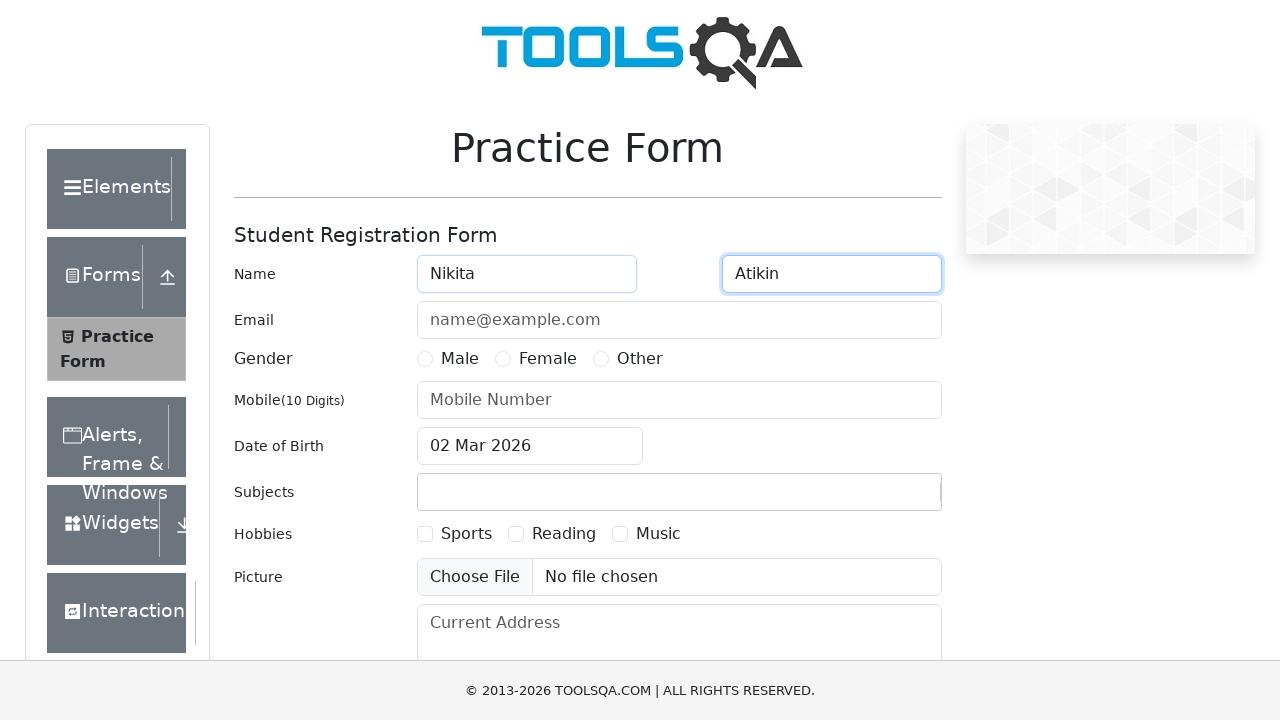

Filled Email field with 'scam@avito.com' on internal:role=textbox[name="name@example.com"i]
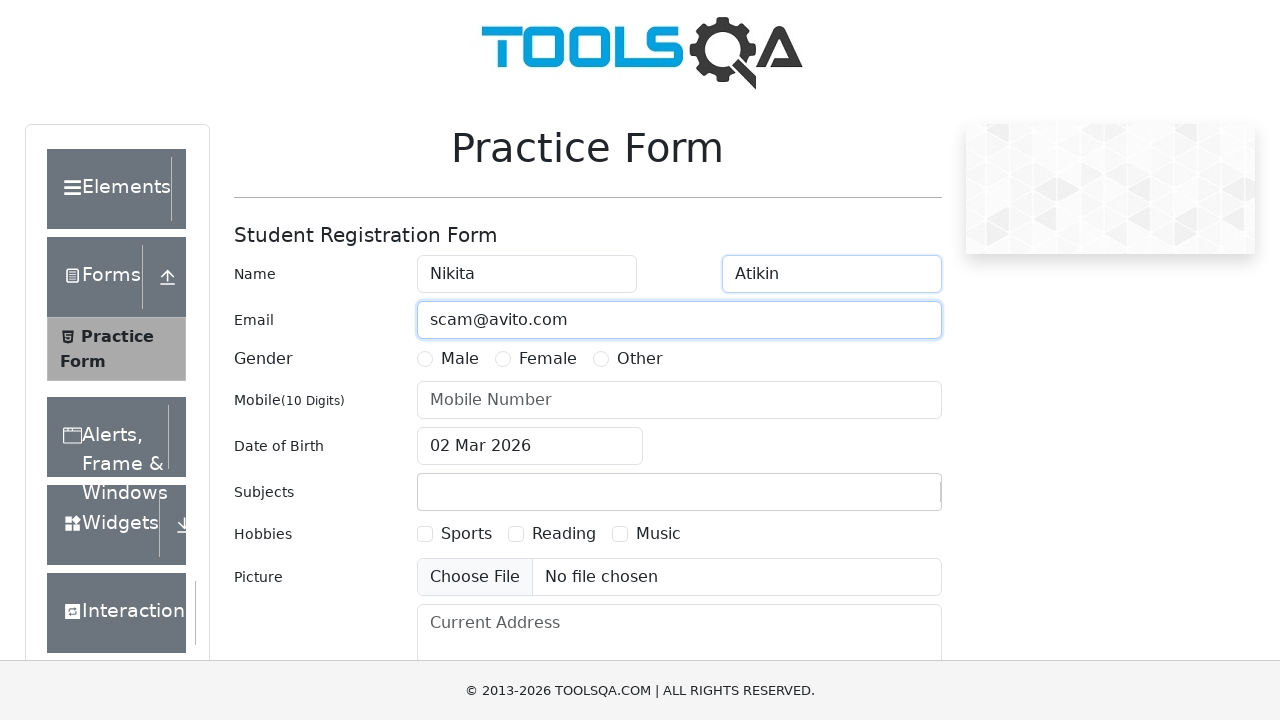

Filled Mobile field with '1234567890' on internal:role=textbox[name="Mobile"i]
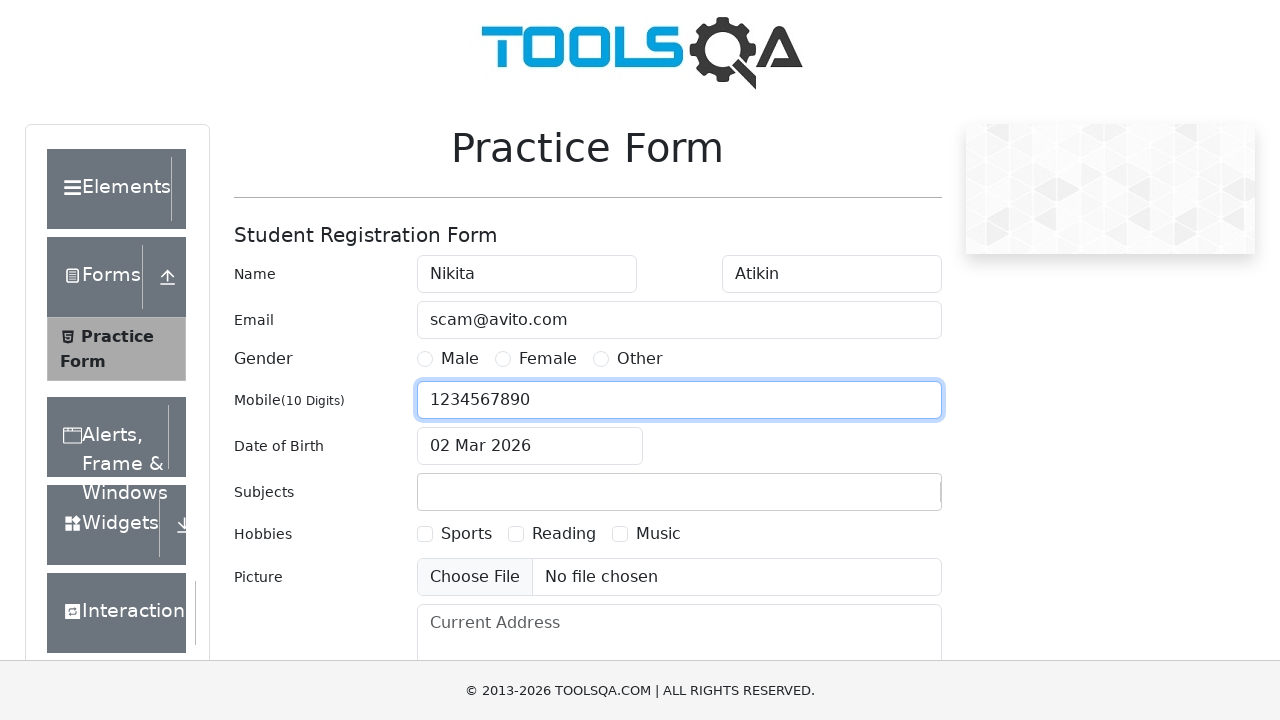

Selected Male gender option at (460, 359) on internal:text="Male"s
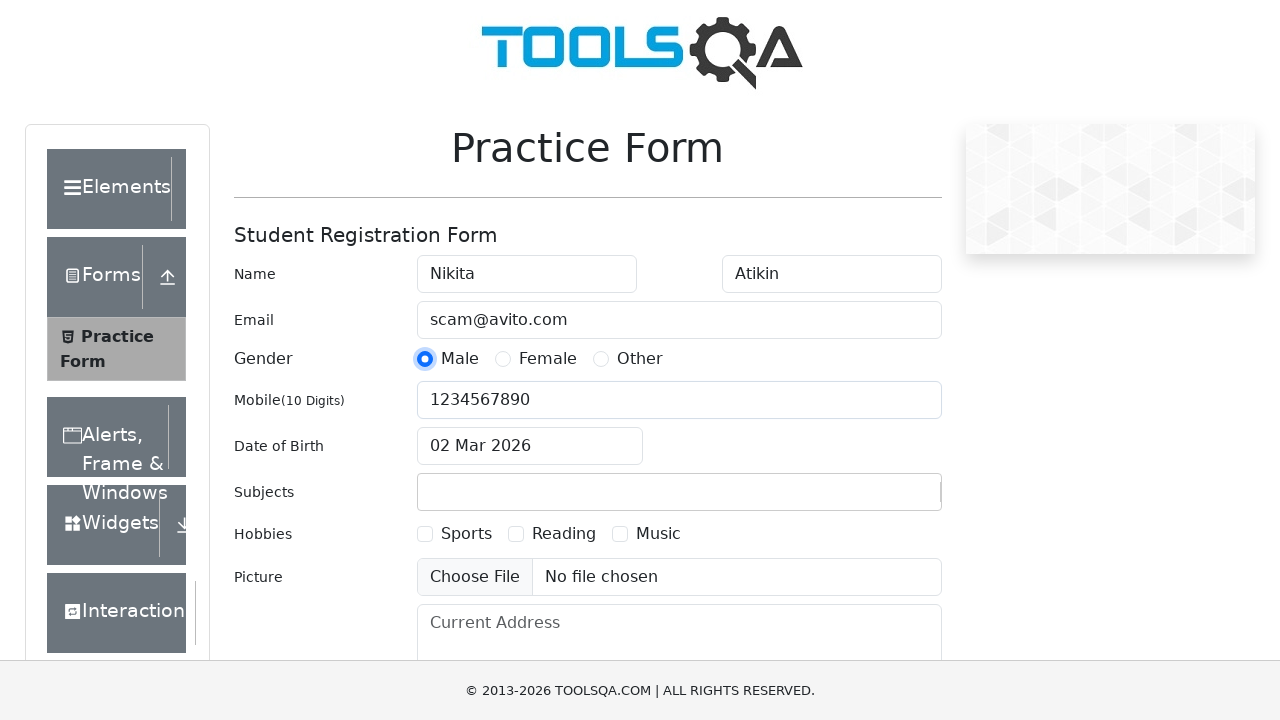

Typed 'English' in subjects input field on #subjectsInput
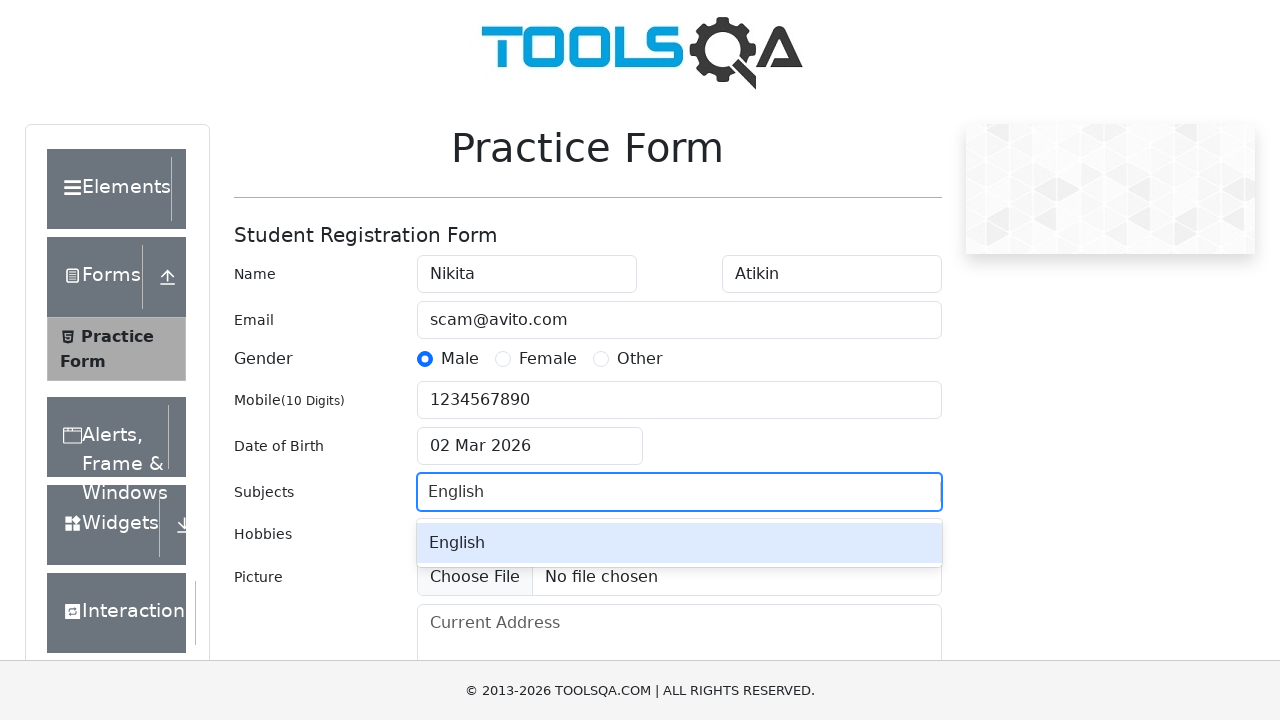

Selected English from subjects dropdown at (679, 543) on #react-select-2-option-0
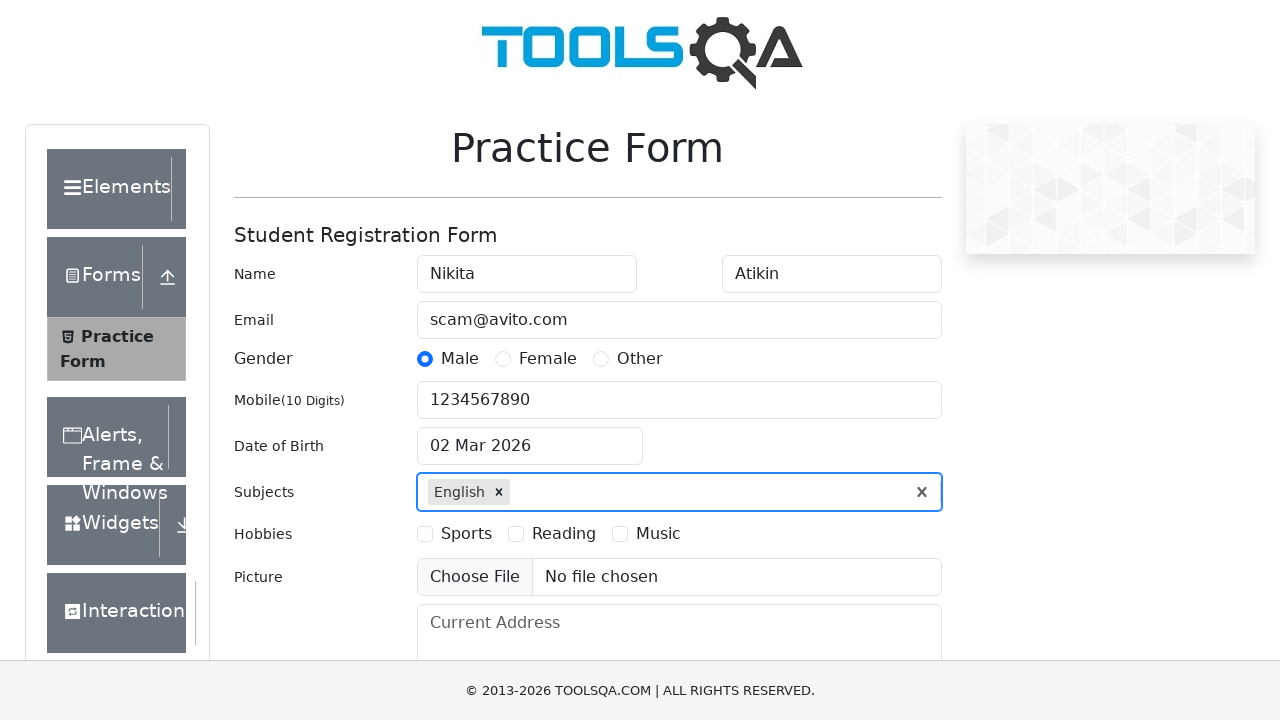

Selected Sports hobby at (466, 534) on internal:text="Sports"i
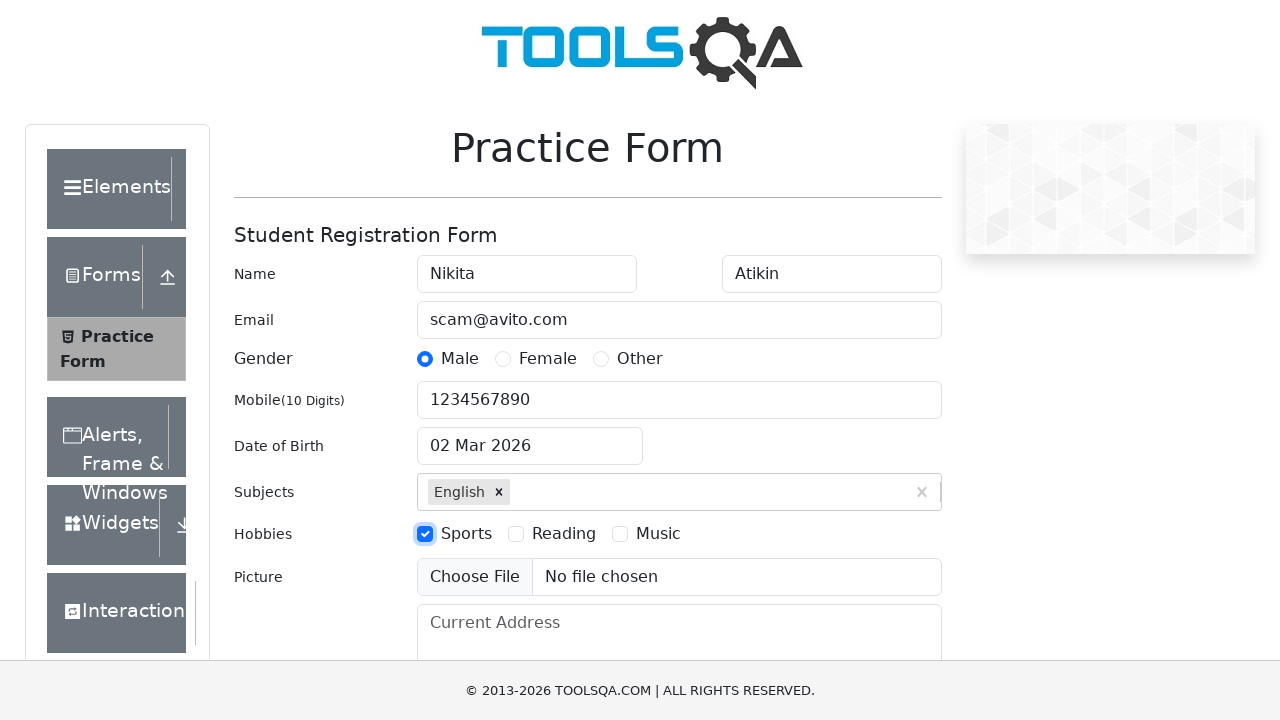

Selected Music hobby at (658, 534) on internal:text="Music"i
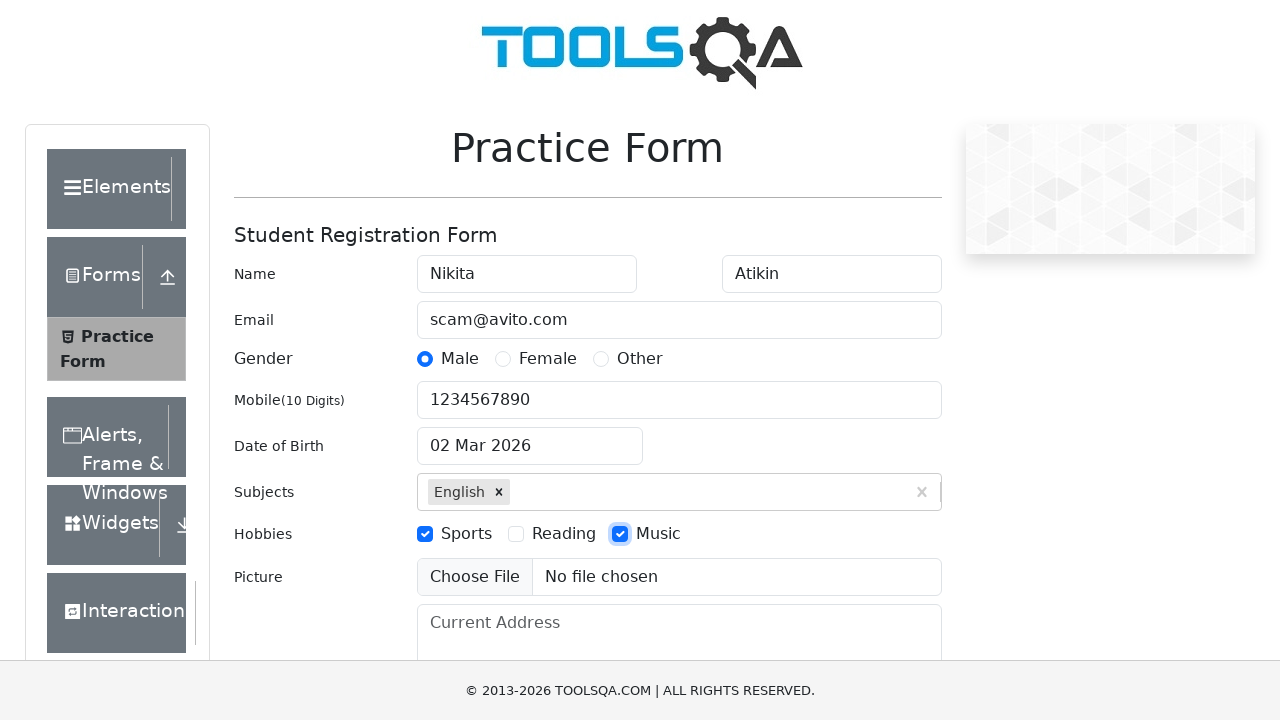

Filled current address with '123qwert, Moscow' on #currentAddress
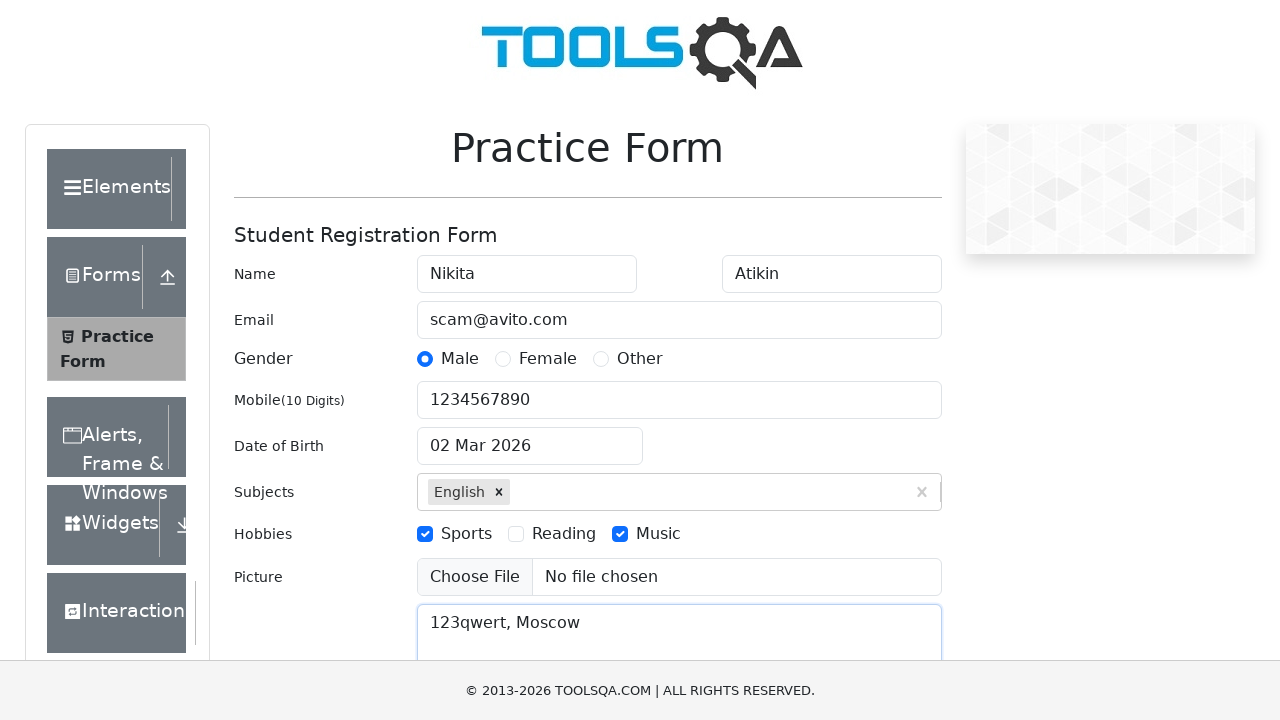

Clicked state dropdown at (527, 437) on #state
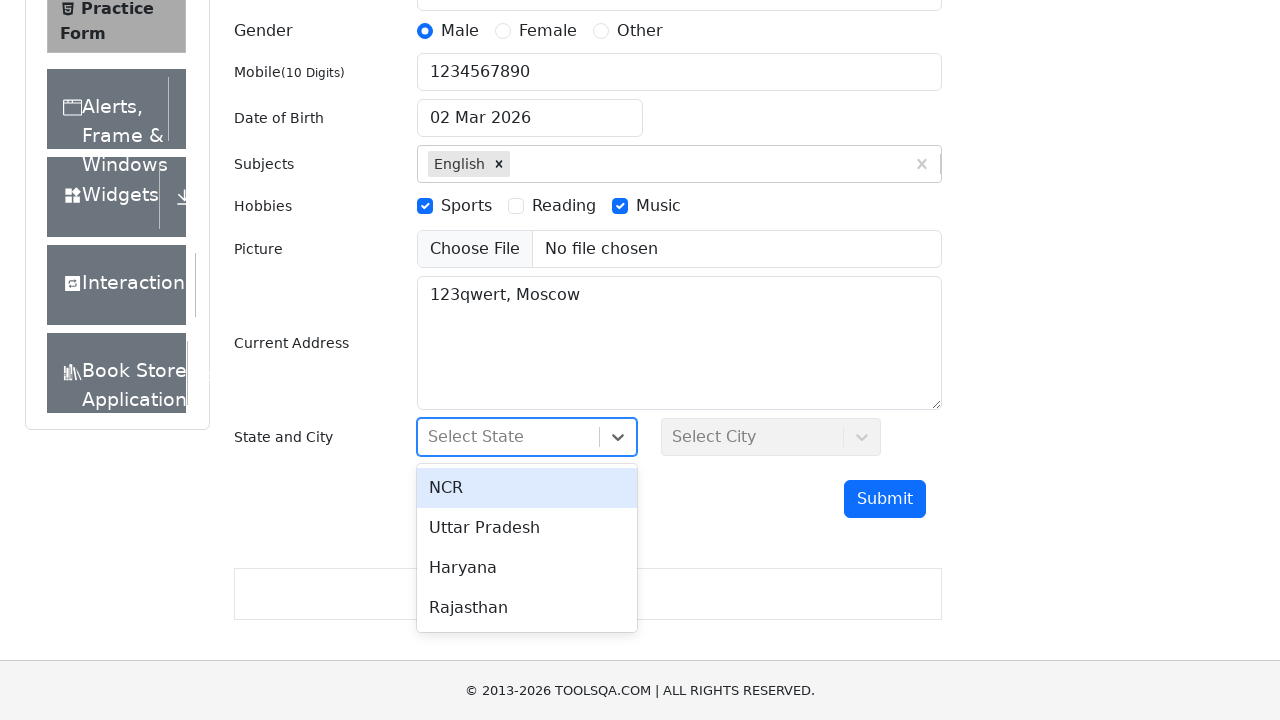

Selected NCR from state dropdown at (527, 488) on internal:text="NCR"s
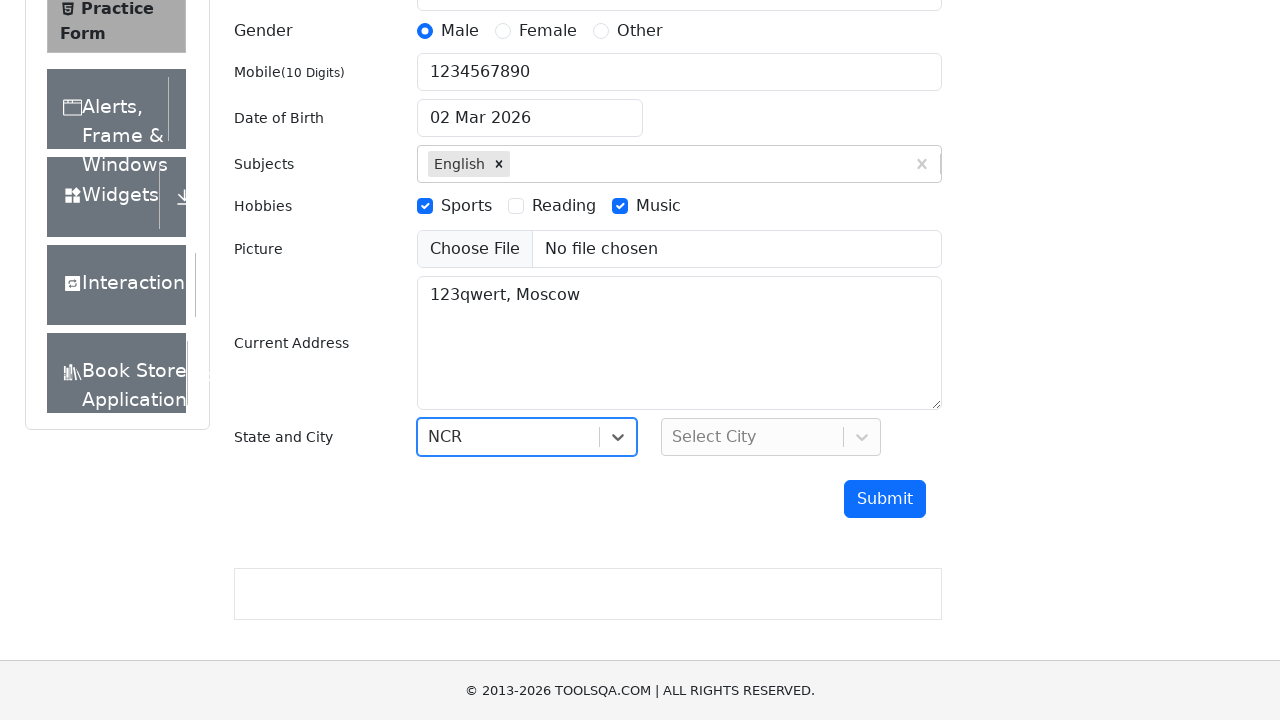

Clicked city dropdown at (771, 437) on #city
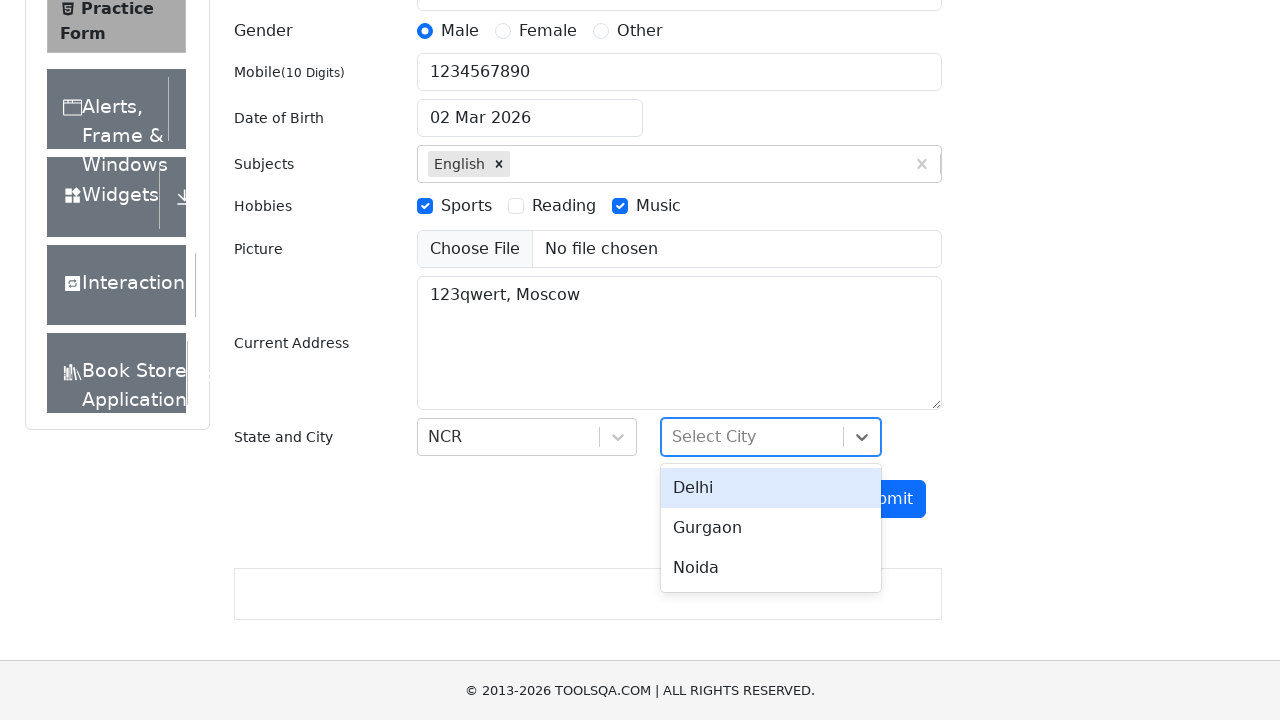

Selected Delhi from city dropdown at (771, 488) on internal:text="Delhi"s
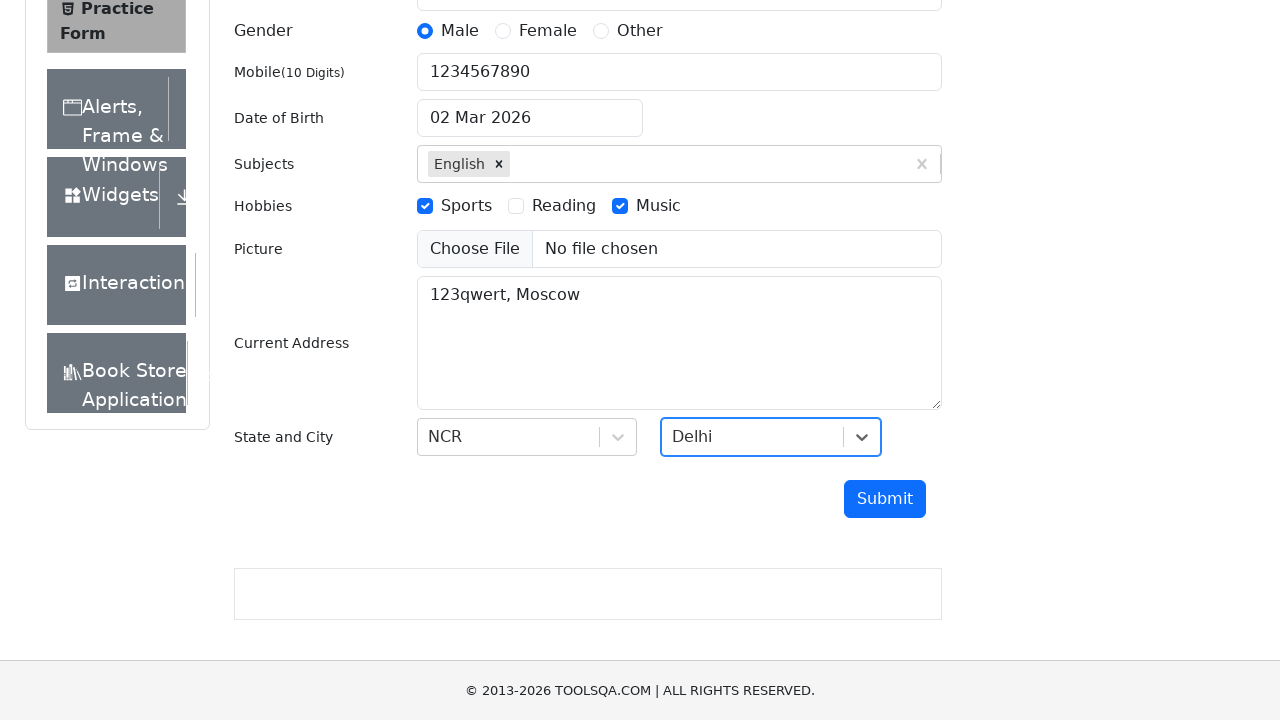

Clicked Submit button to submit the form at (885, 499) on internal:role=button[name="Submit"i]
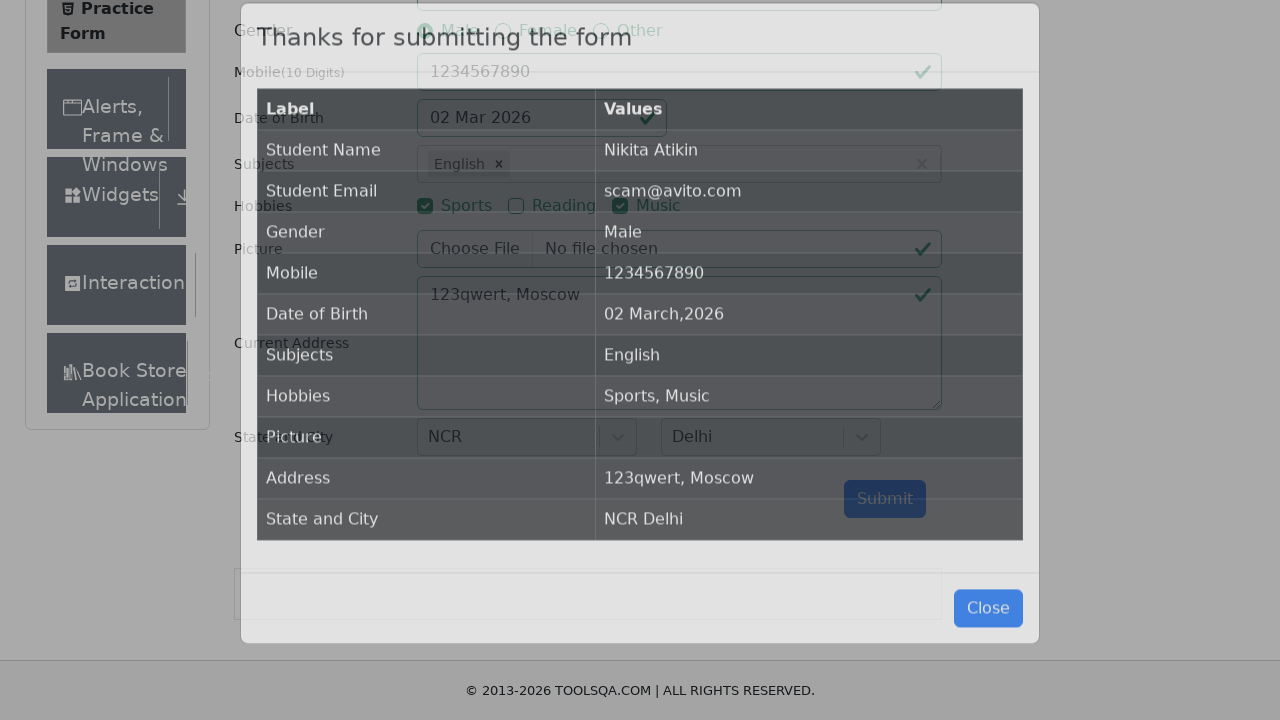

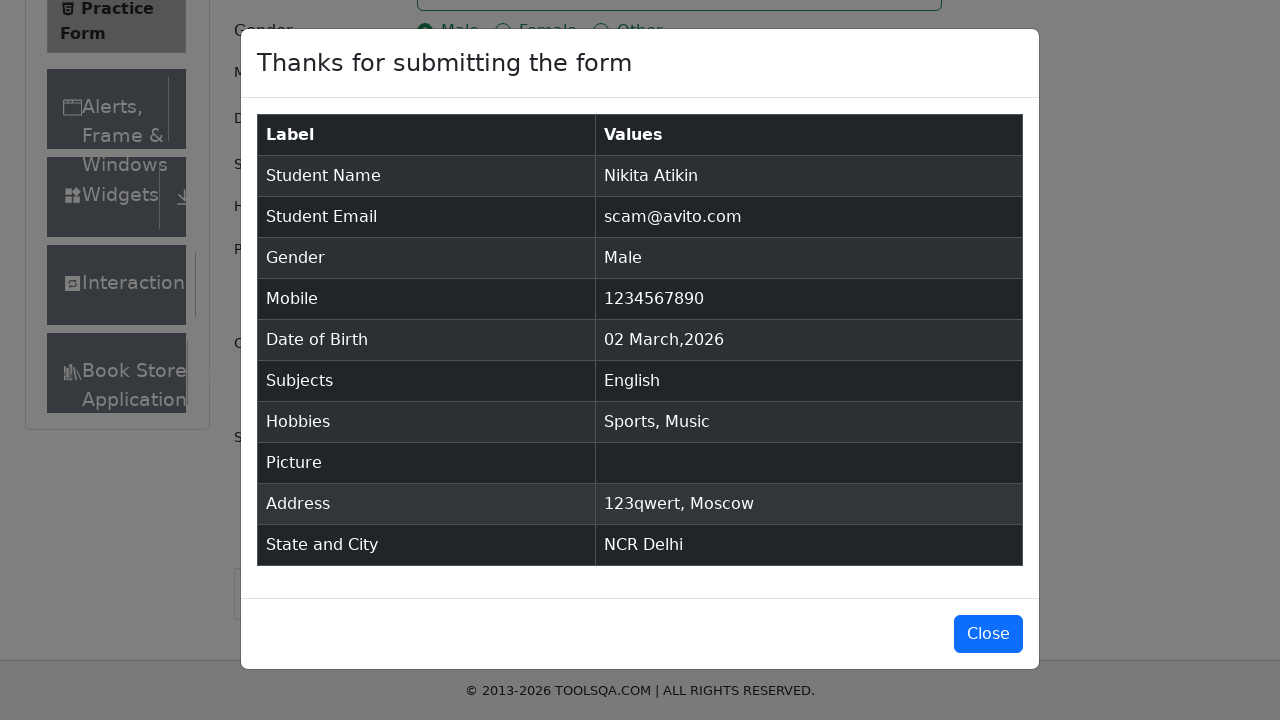